Tests opening multiple navigation links (Downloads, Documentation, Projects, Support) in new tabs using context click, then iterates through all tabs and closes the Downloads tab specifically.

Starting URL: https://www.selenium.dev/

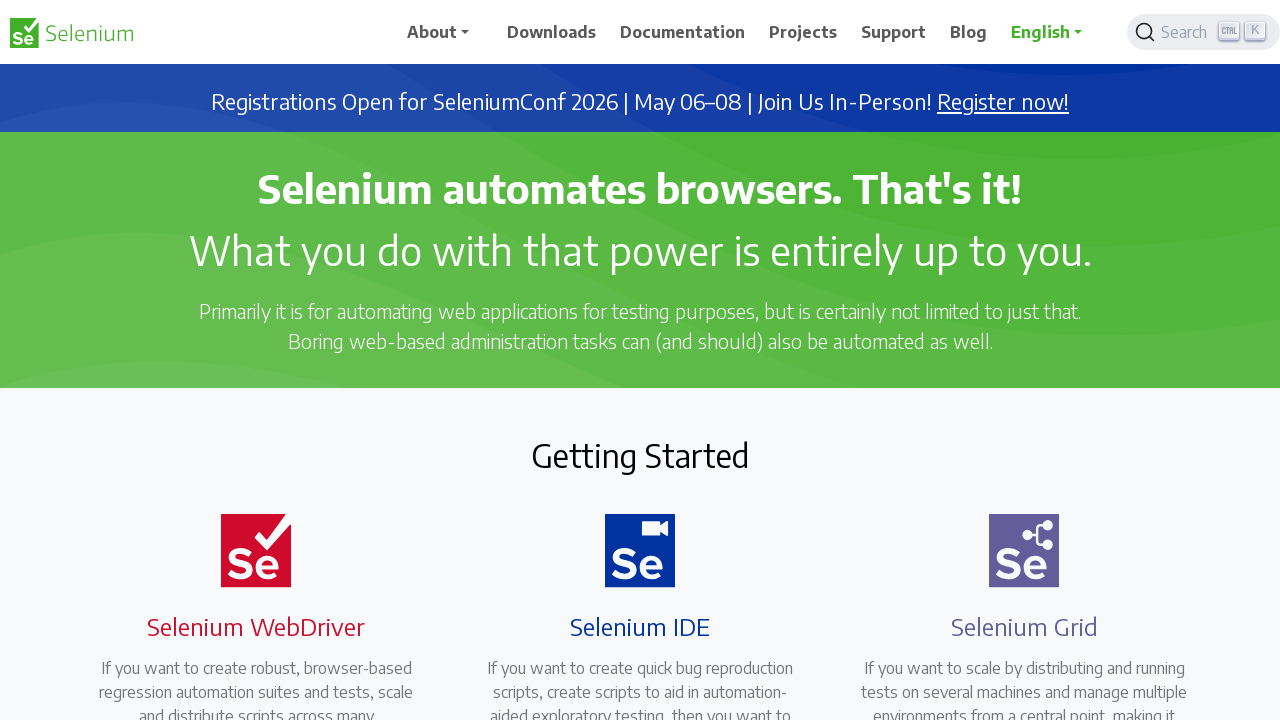

Located navigation element 'Downloads'
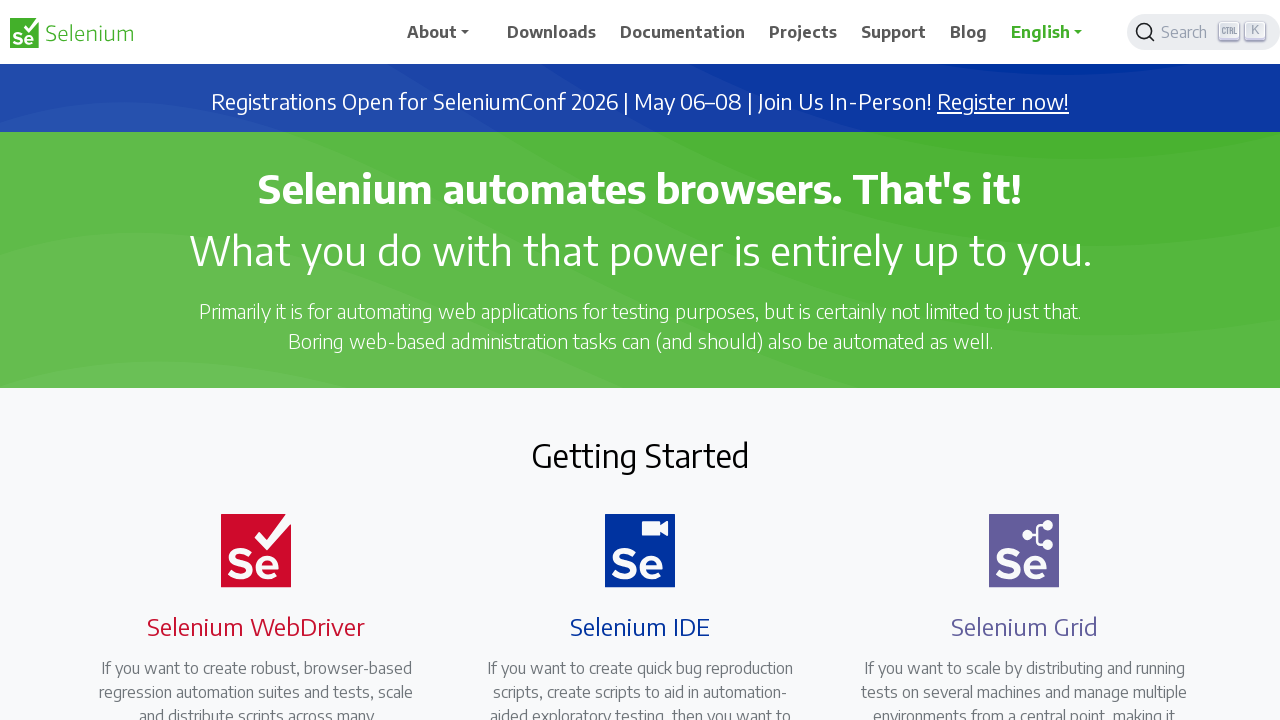

Ctrl+clicked 'Downloads' to open in new tab at (552, 32) on //span[.='Downloads']
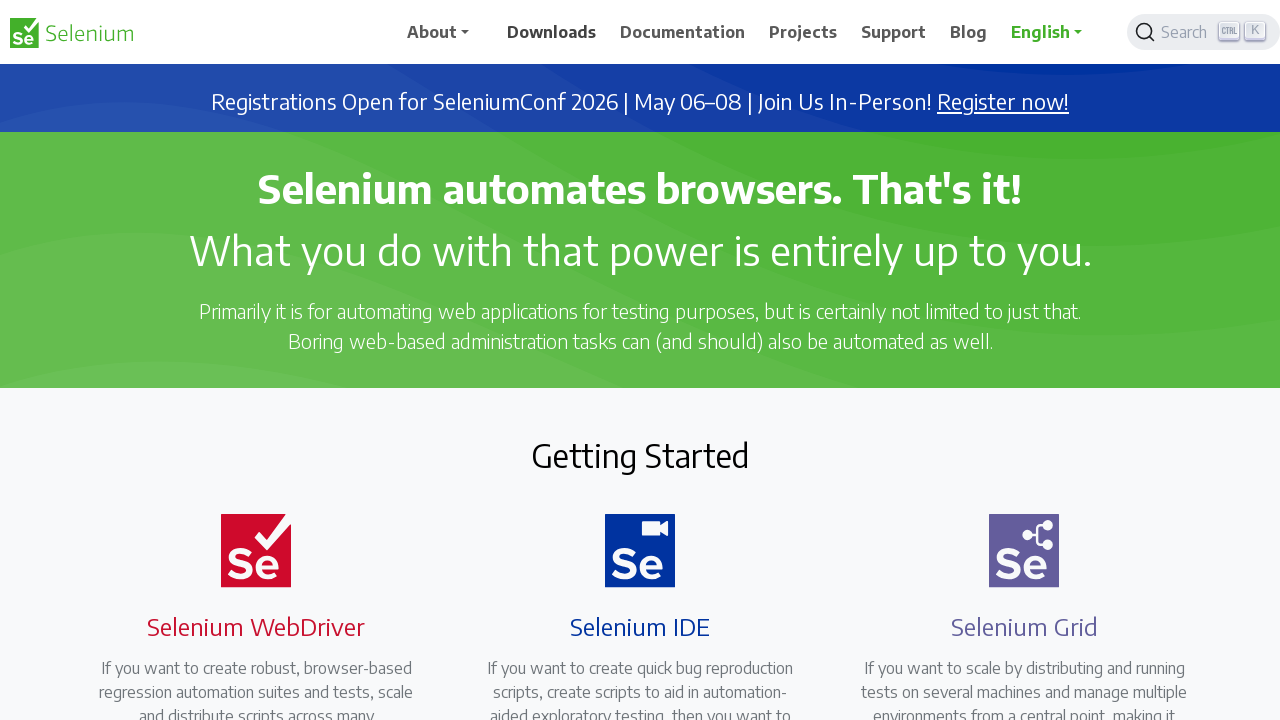

Waited 500ms for 'Downloads' tab to open
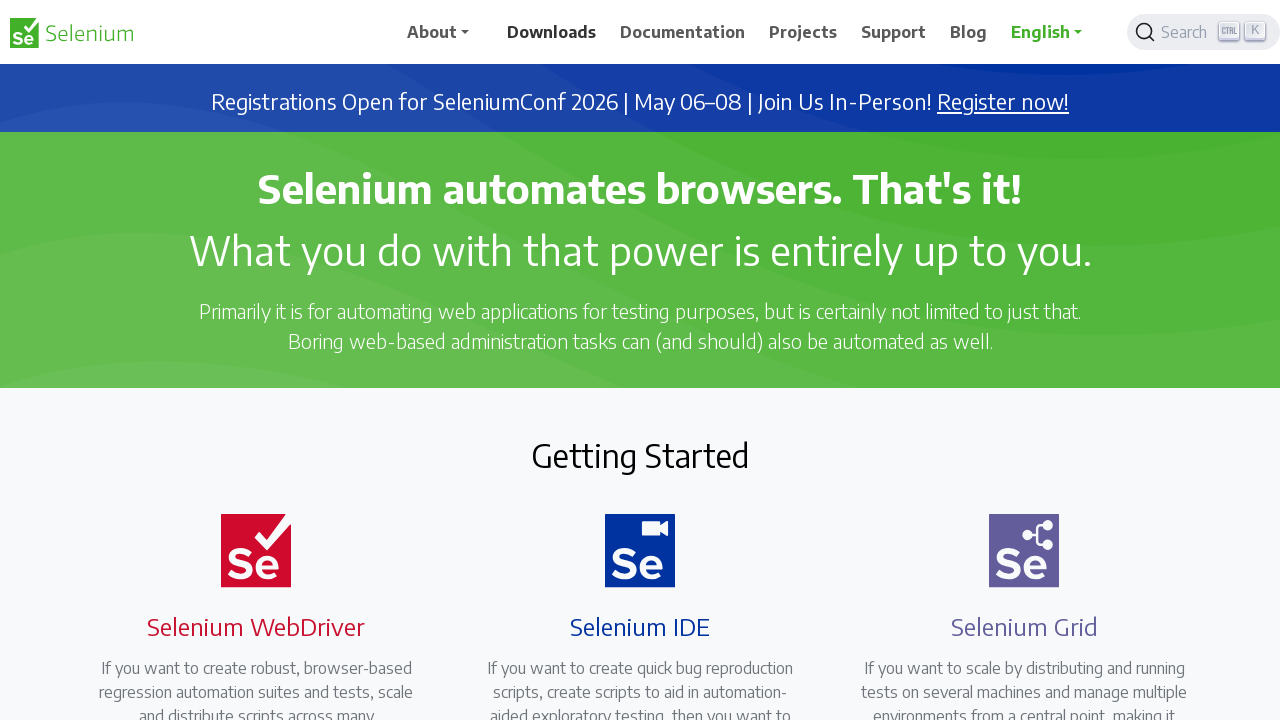

Located navigation element 'Documentation'
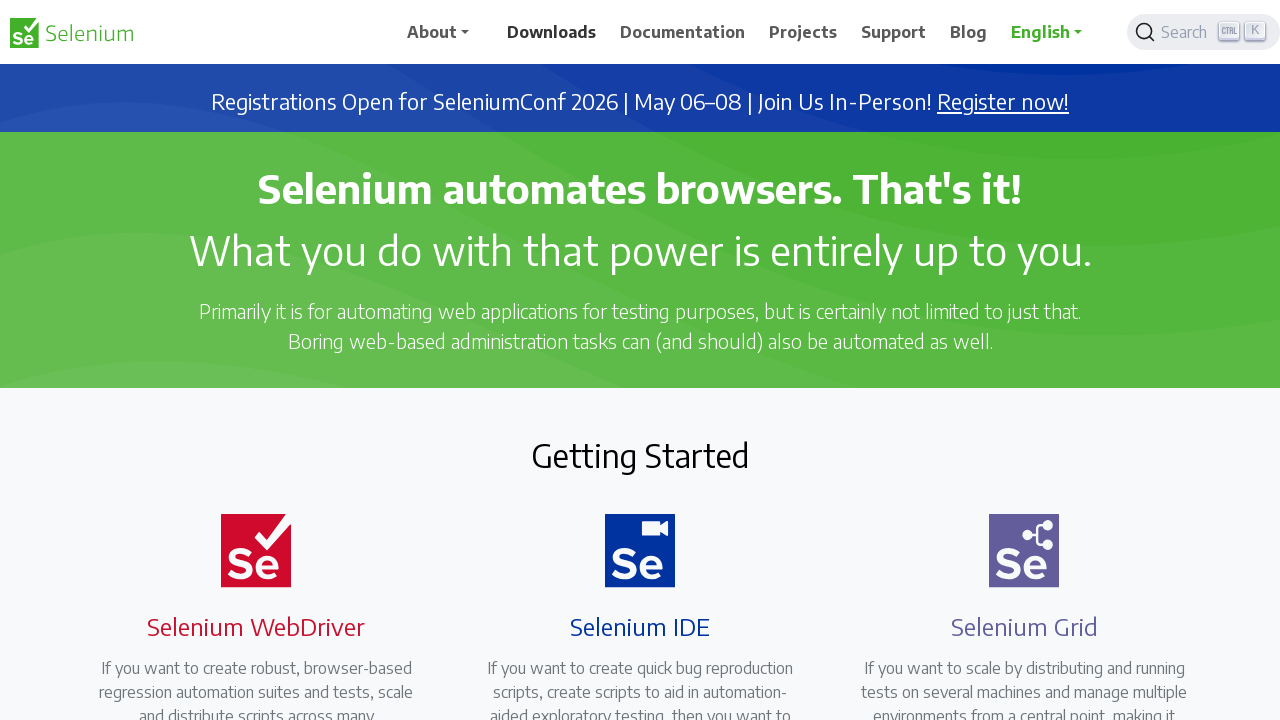

Ctrl+clicked 'Documentation' to open in new tab at (683, 32) on //span[.='Documentation']
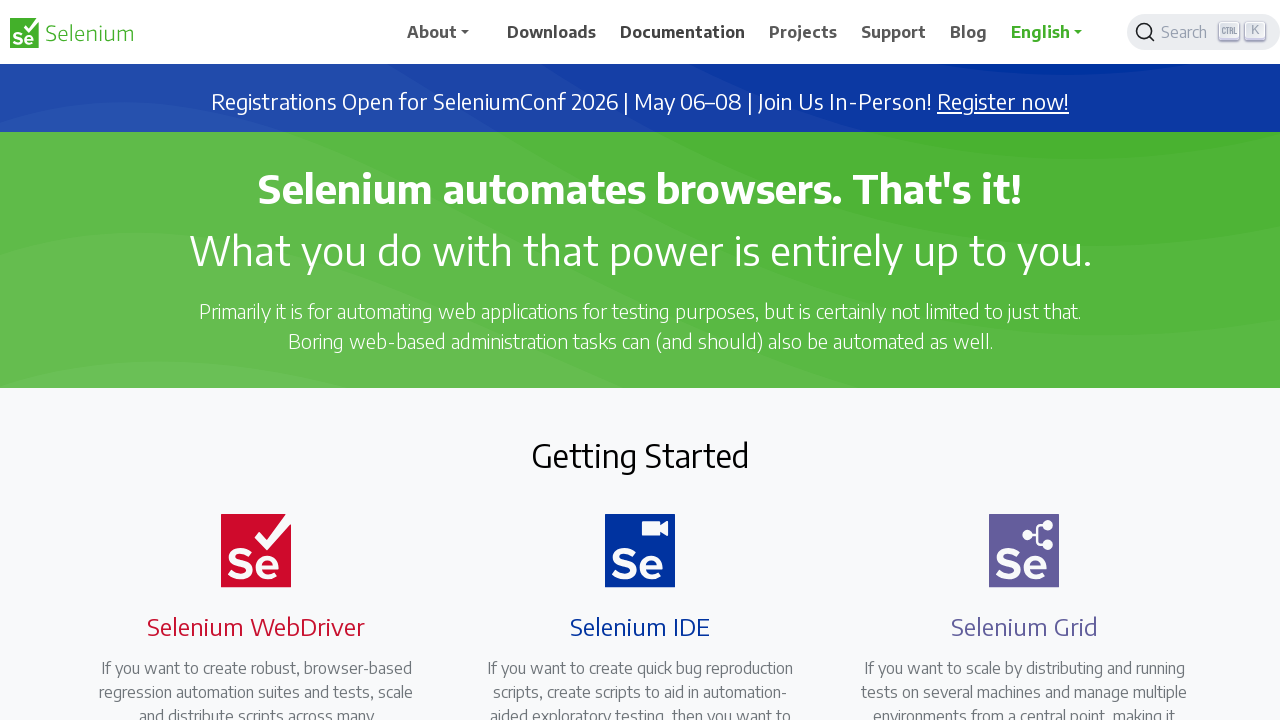

Waited 500ms for 'Documentation' tab to open
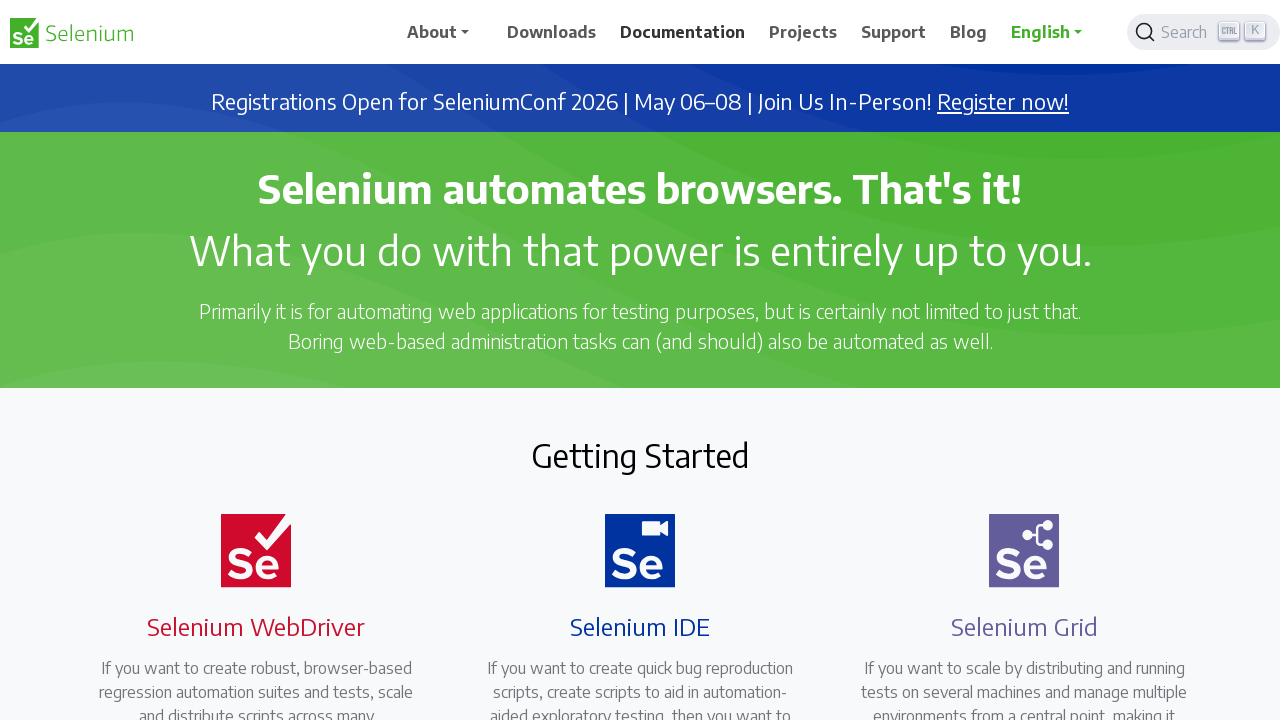

Located navigation element 'Projects'
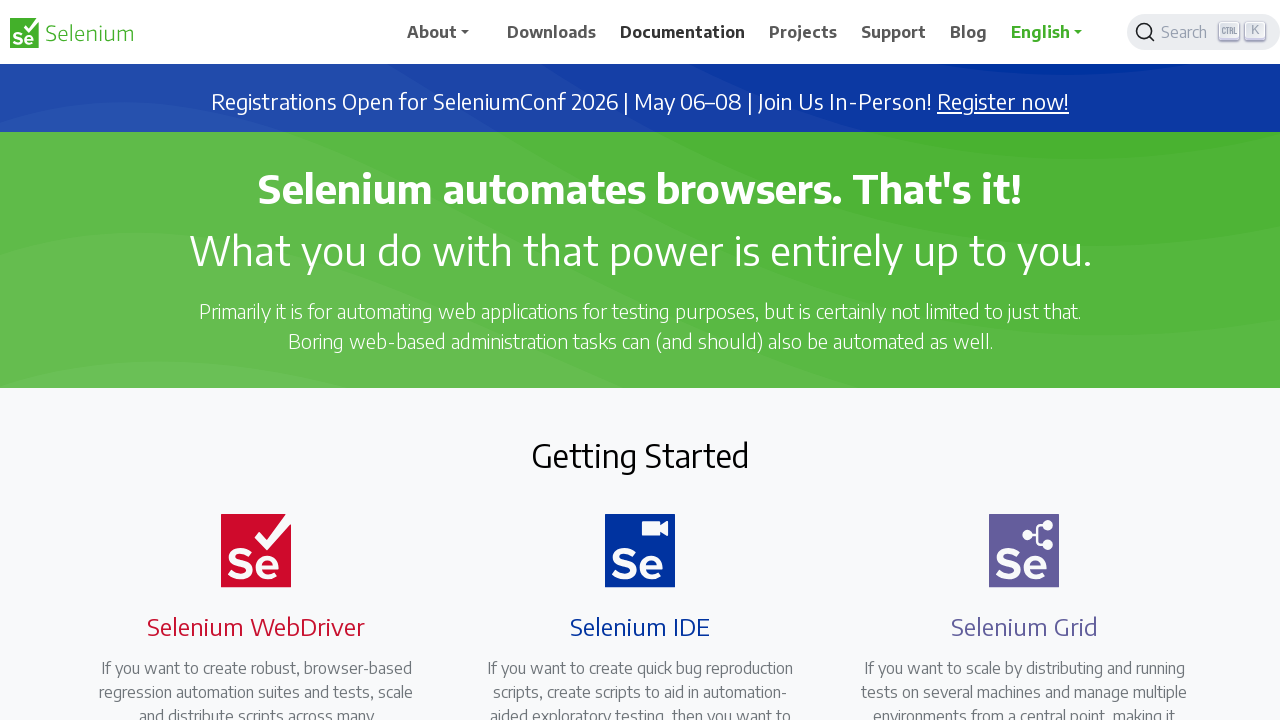

Ctrl+clicked 'Projects' to open in new tab at (803, 32) on //span[.='Projects']
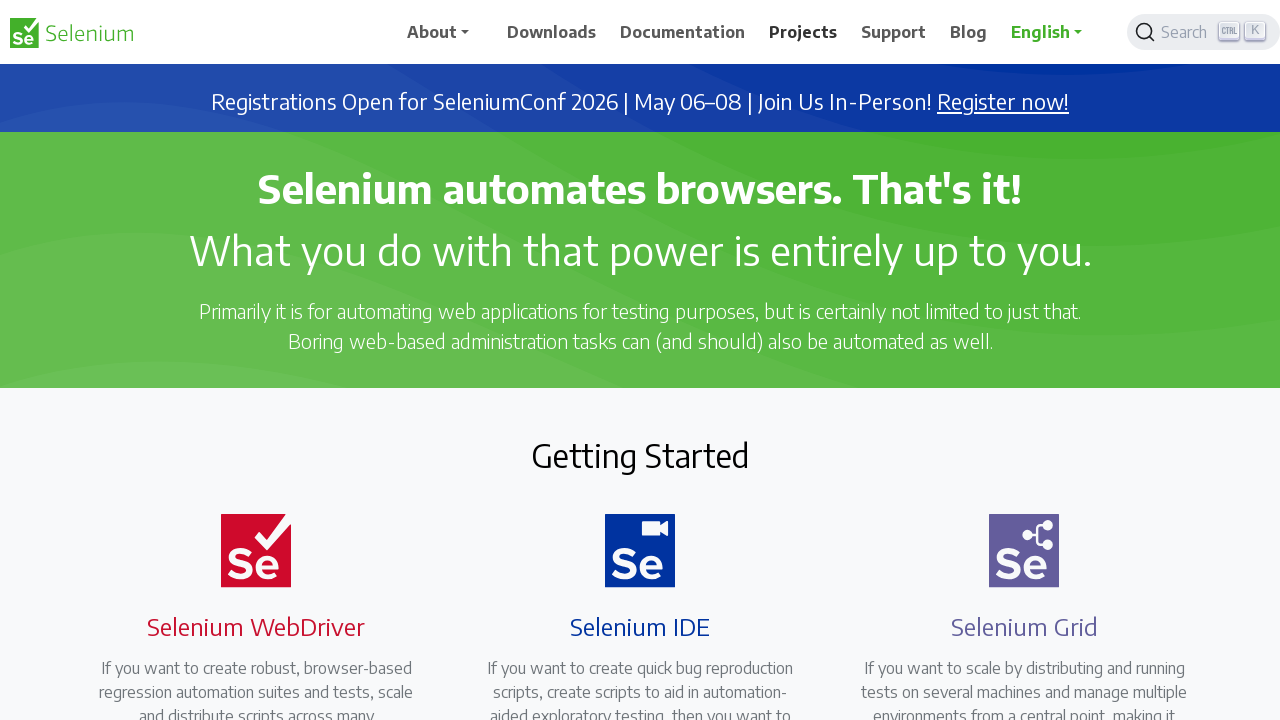

Waited 500ms for 'Projects' tab to open
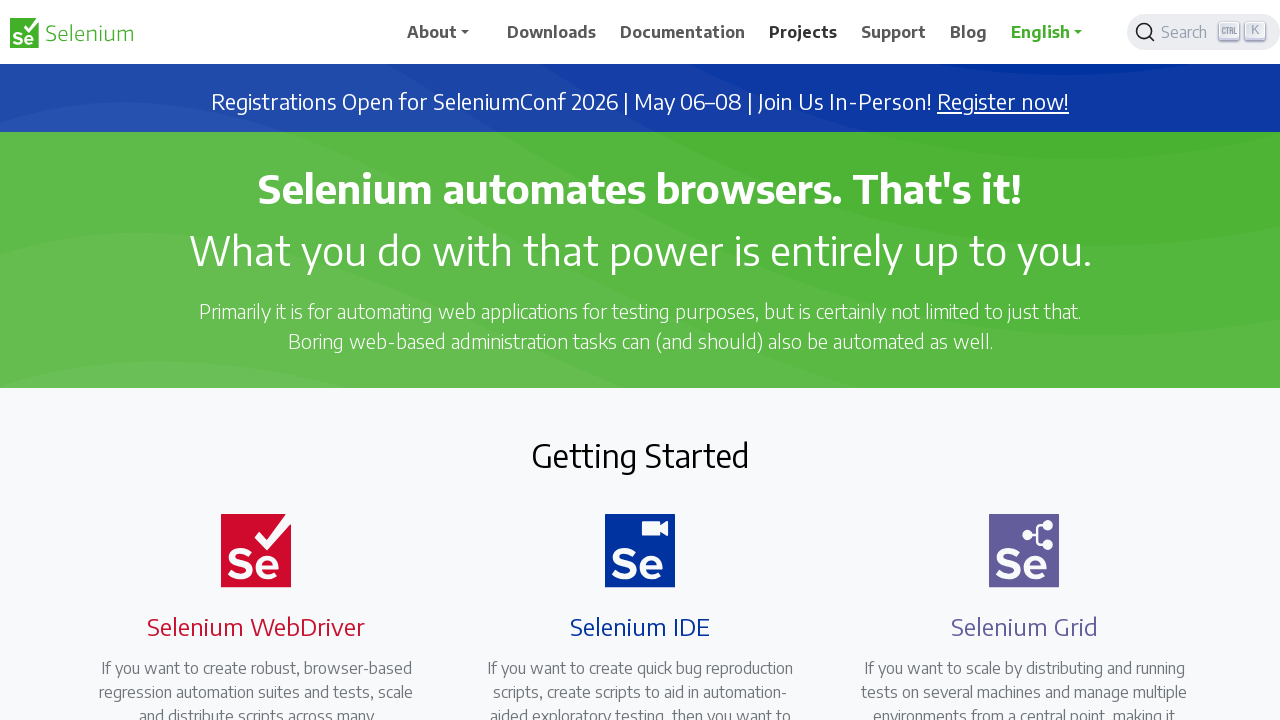

Located navigation element 'Support'
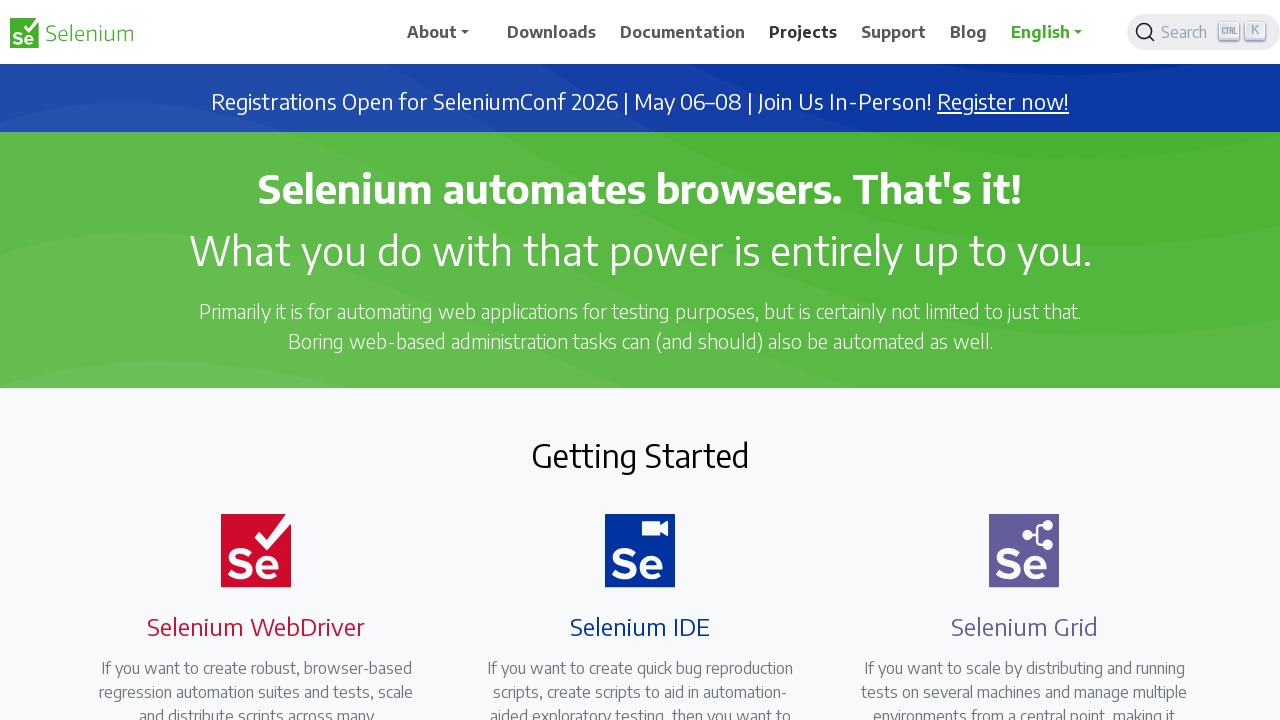

Ctrl+clicked 'Support' to open in new tab at (894, 32) on //span[.='Support']
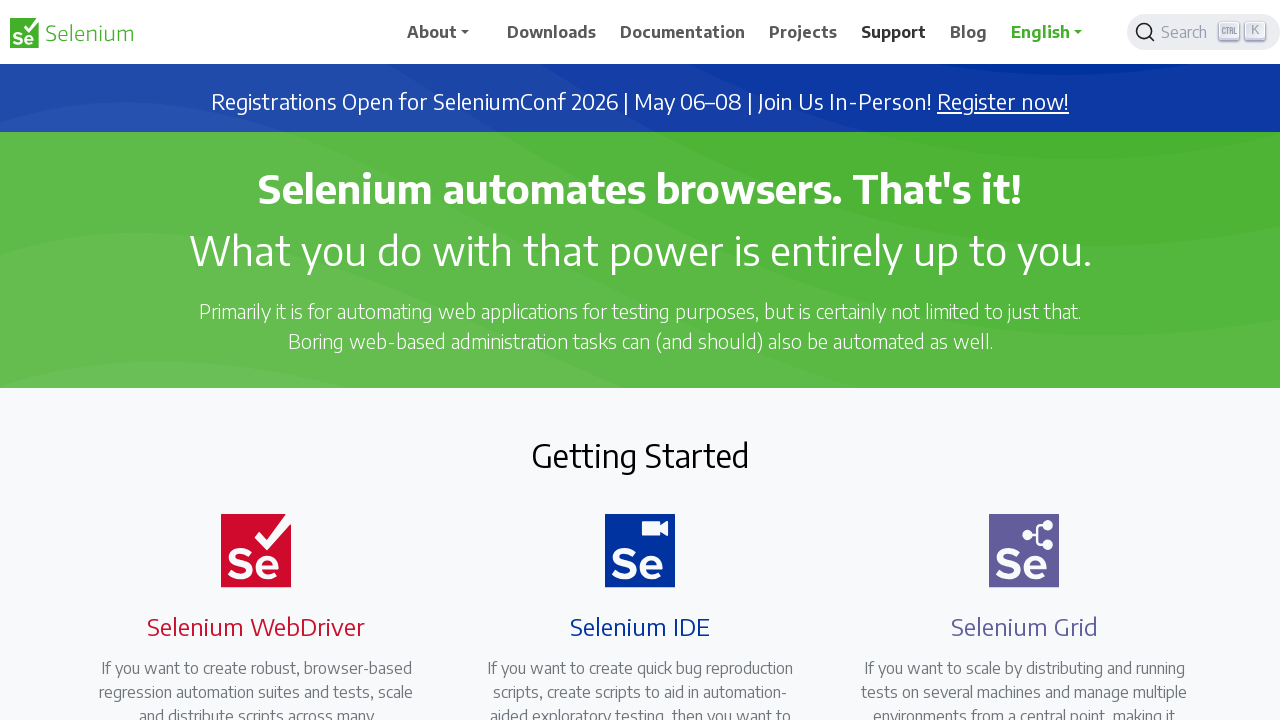

Waited 500ms for 'Support' tab to open
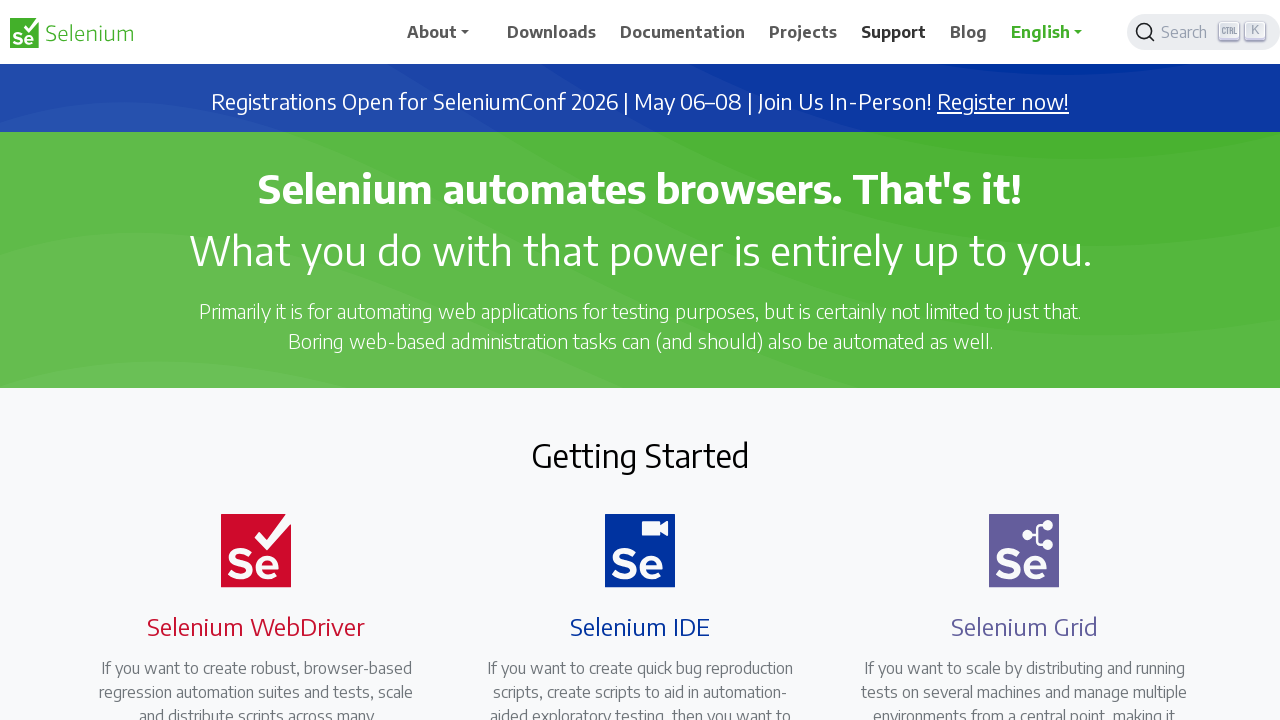

Retrieved all 5 pages/tabs from context
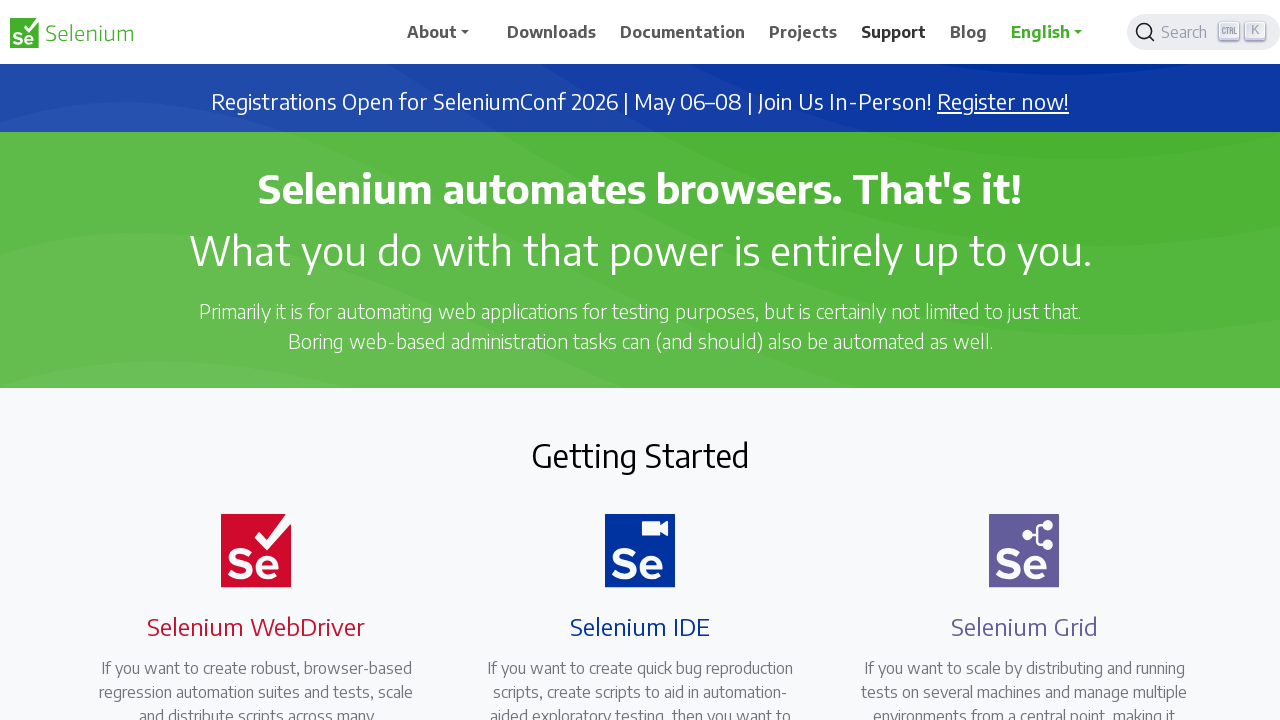

Retrieved tab title: 'Selenium'
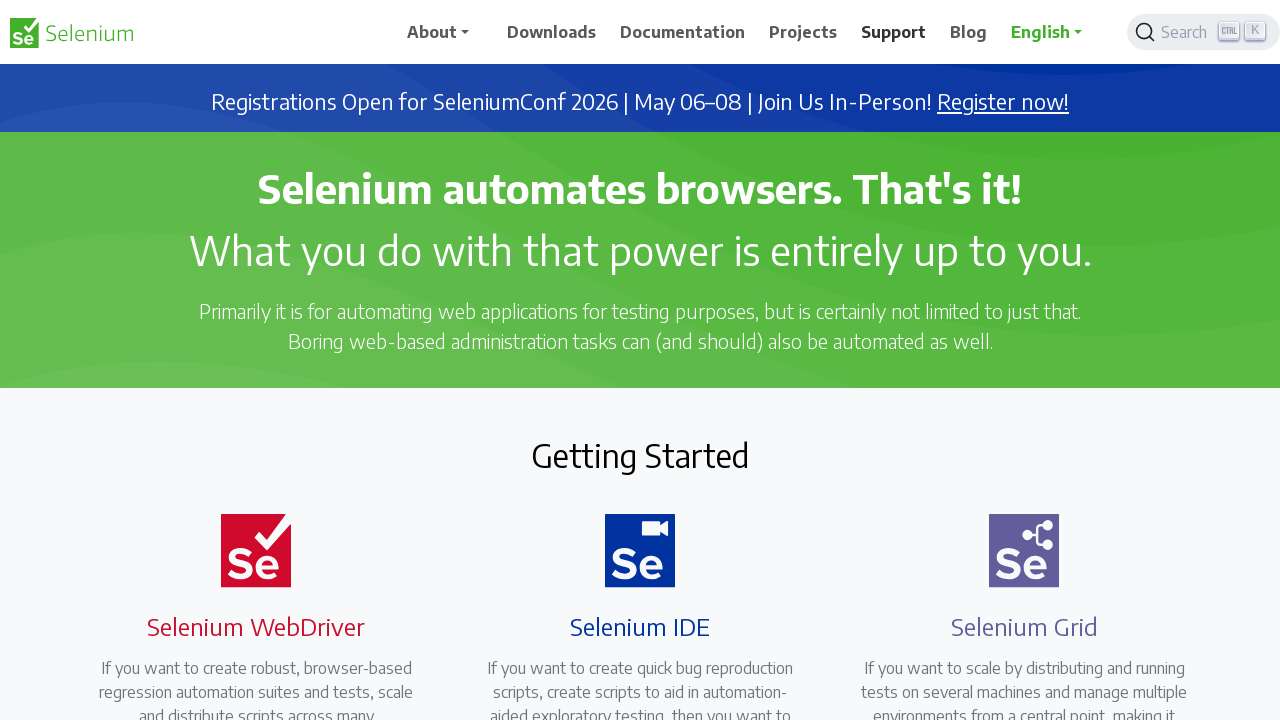

Retrieved tab title: 'Downloads | Selenium'
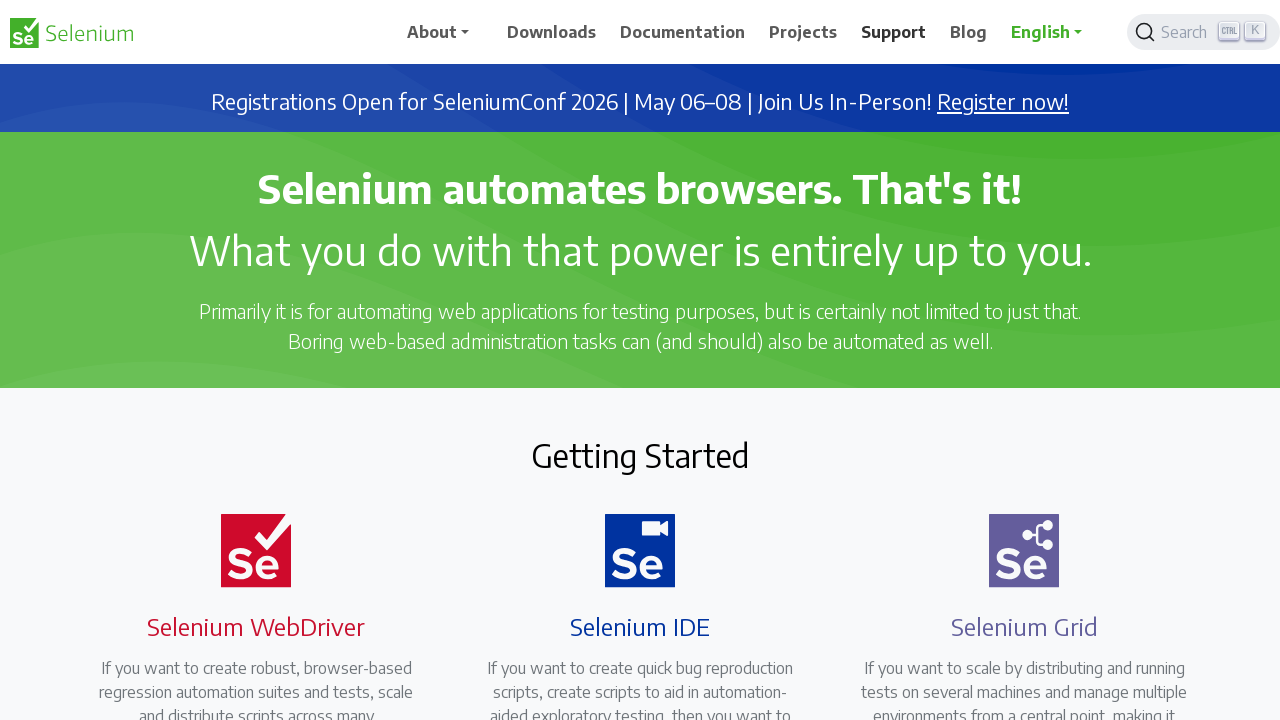

Closed the Downloads tab
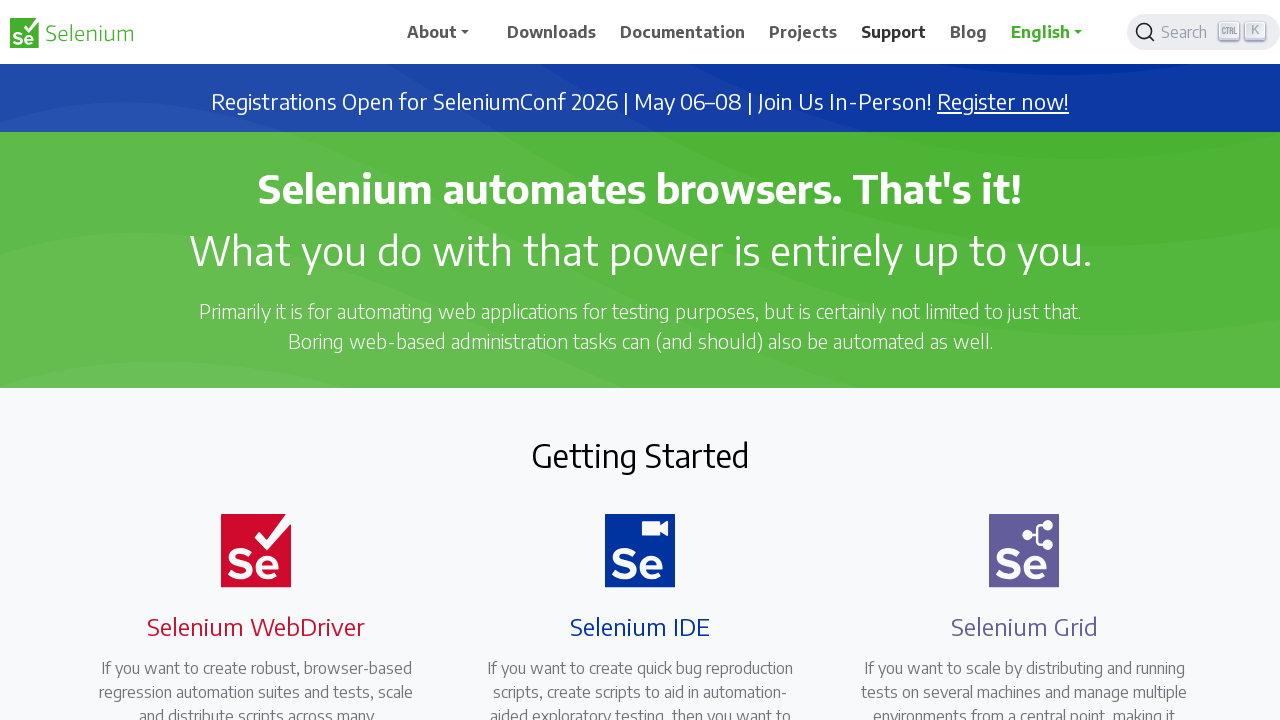

Retrieved tab title: 'The Selenium Browser Automation Project | Selenium'
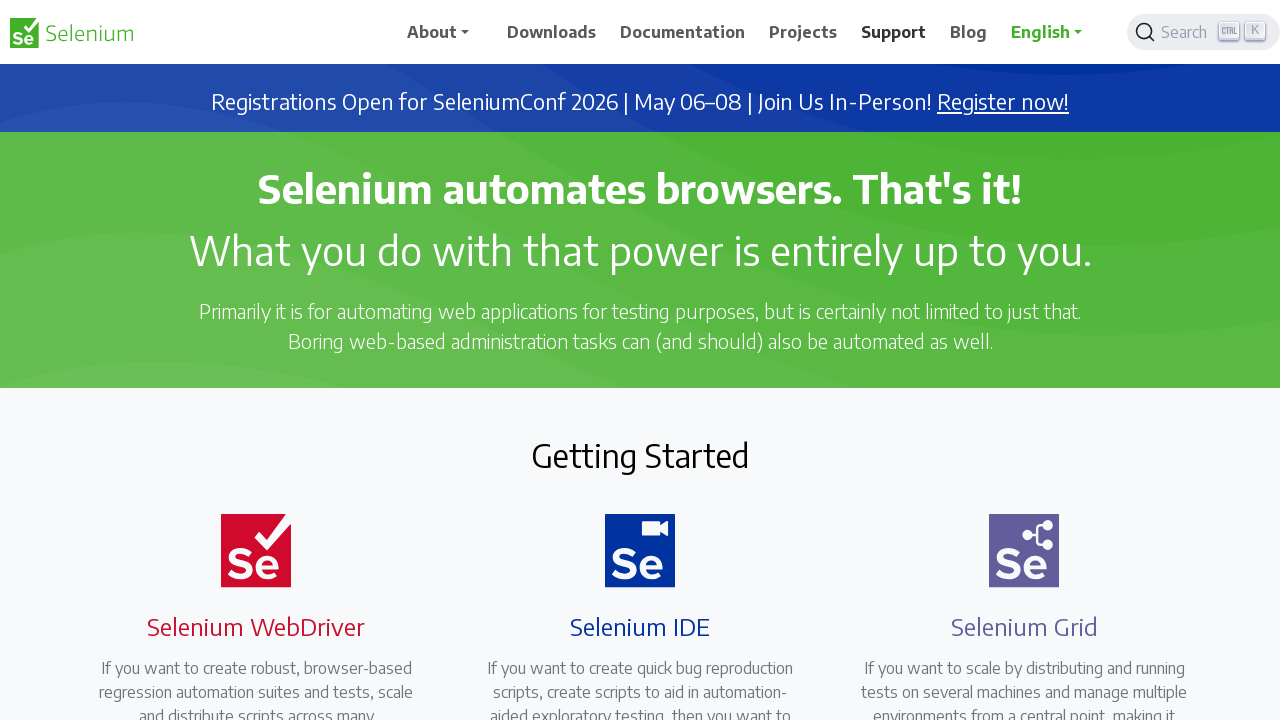

Retrieved tab title: 'Projects | Selenium'
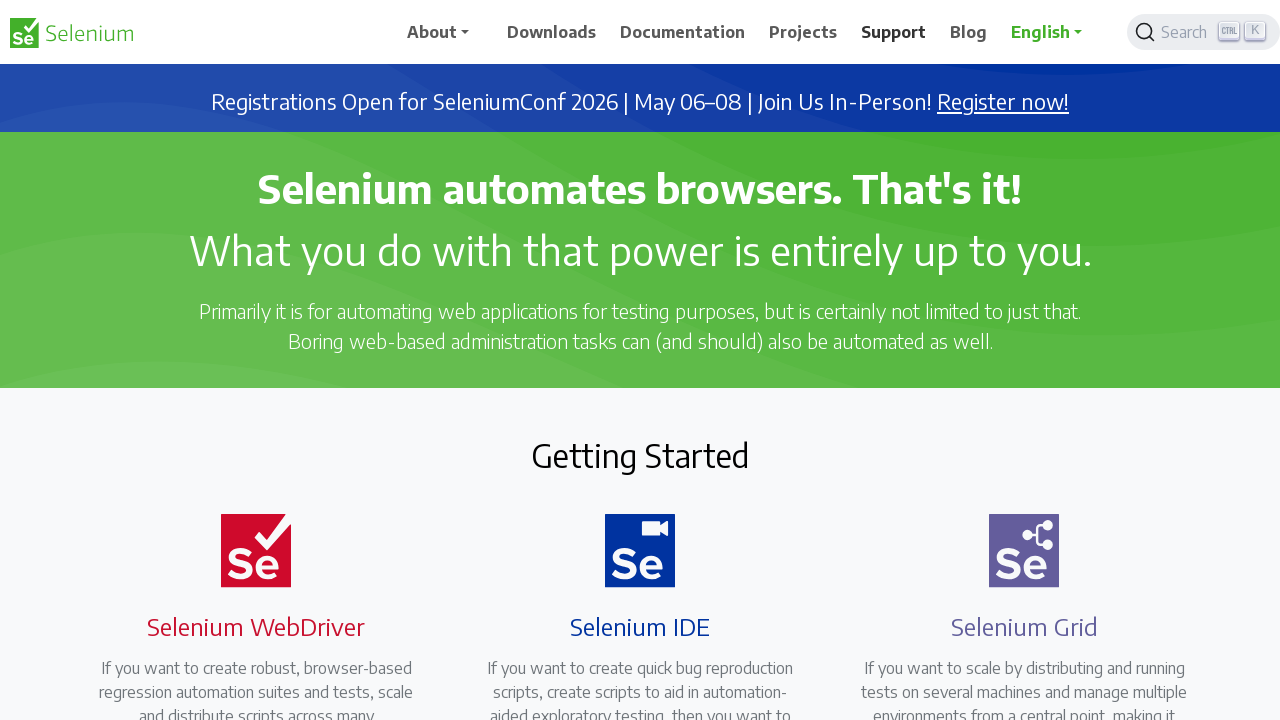

Retrieved tab title: 'Support | Selenium'
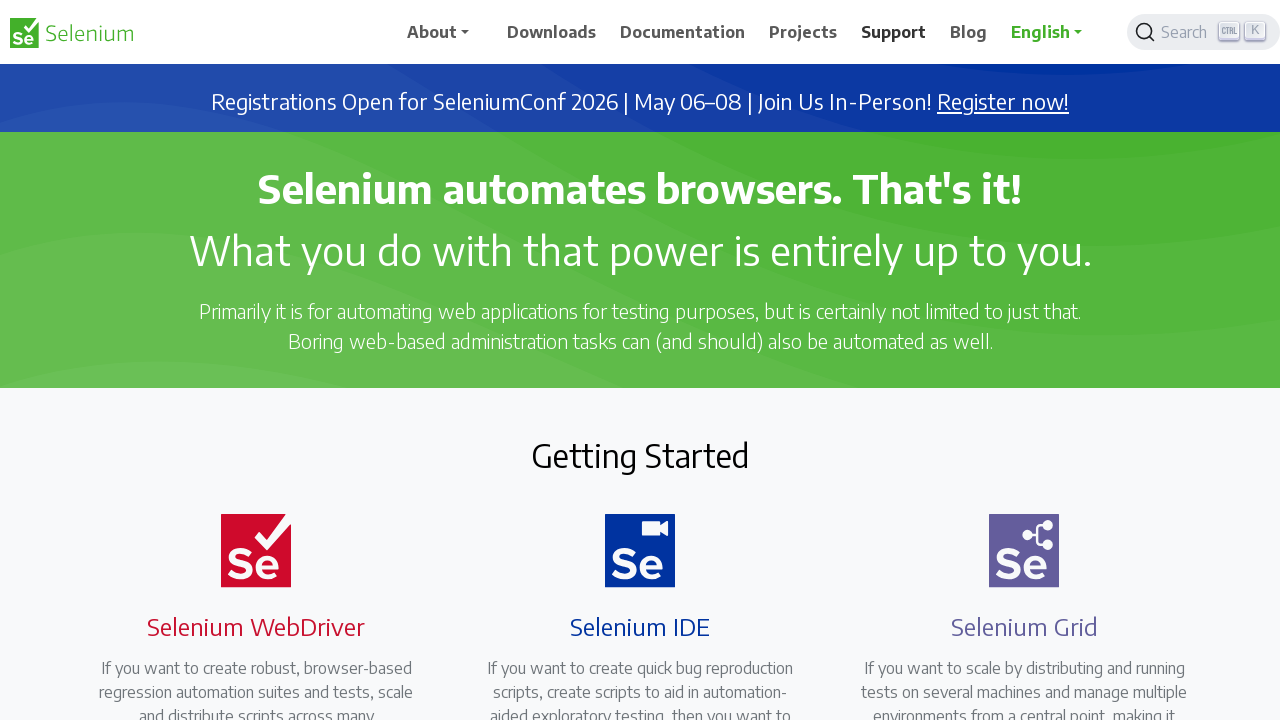

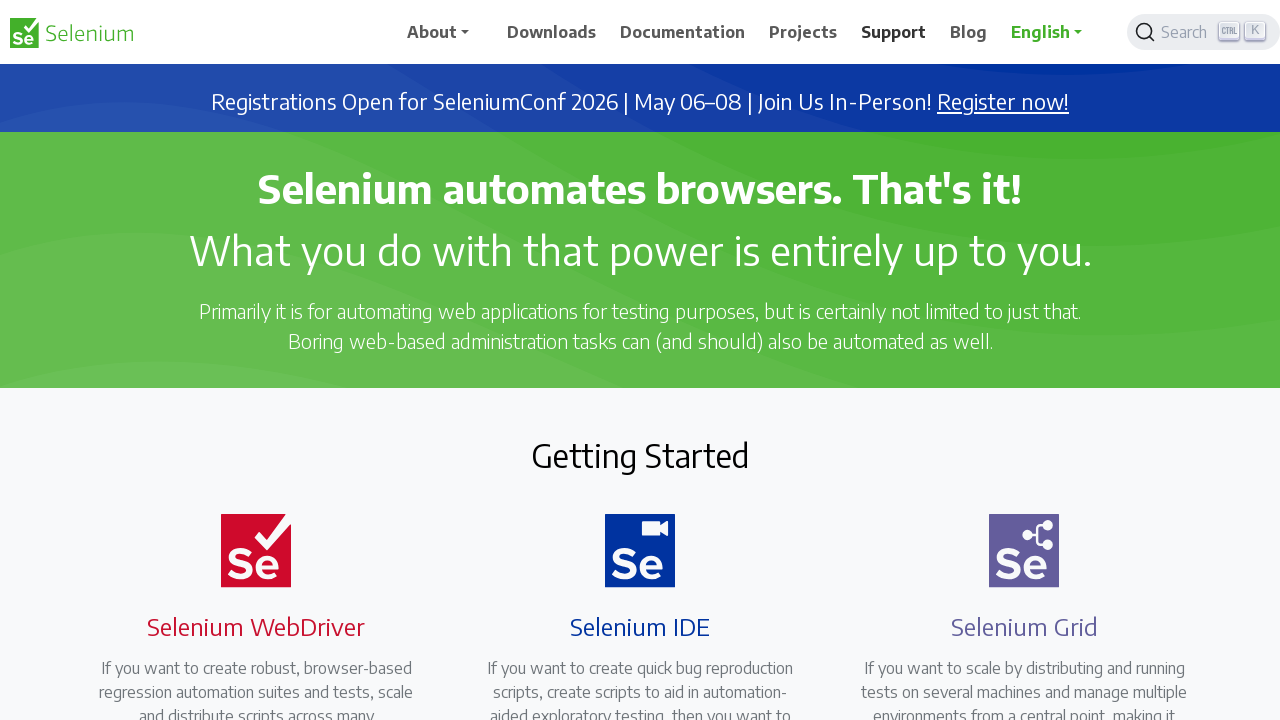